Tests form input functionality by filling two text fields with values on a testing blog page

Starting URL: http://only-testing-blog.blogspot.com/

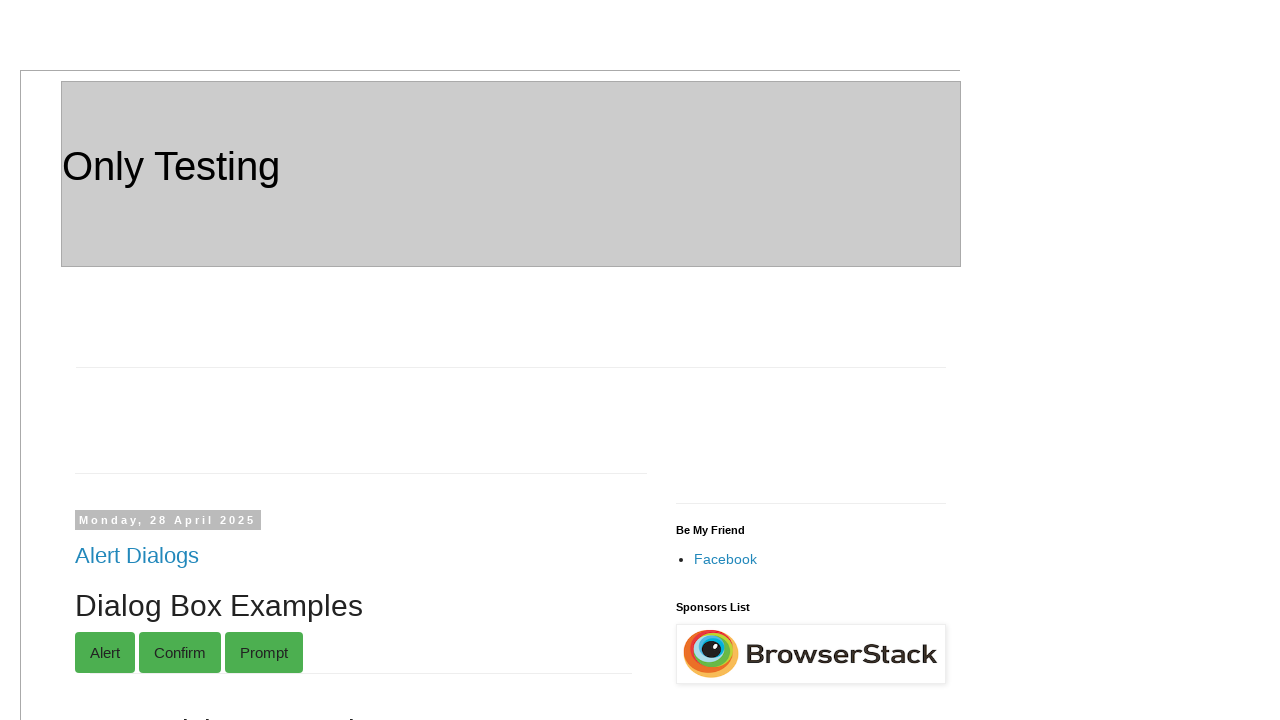

Filled grandparent input field with 'abc10' on #gparent_1
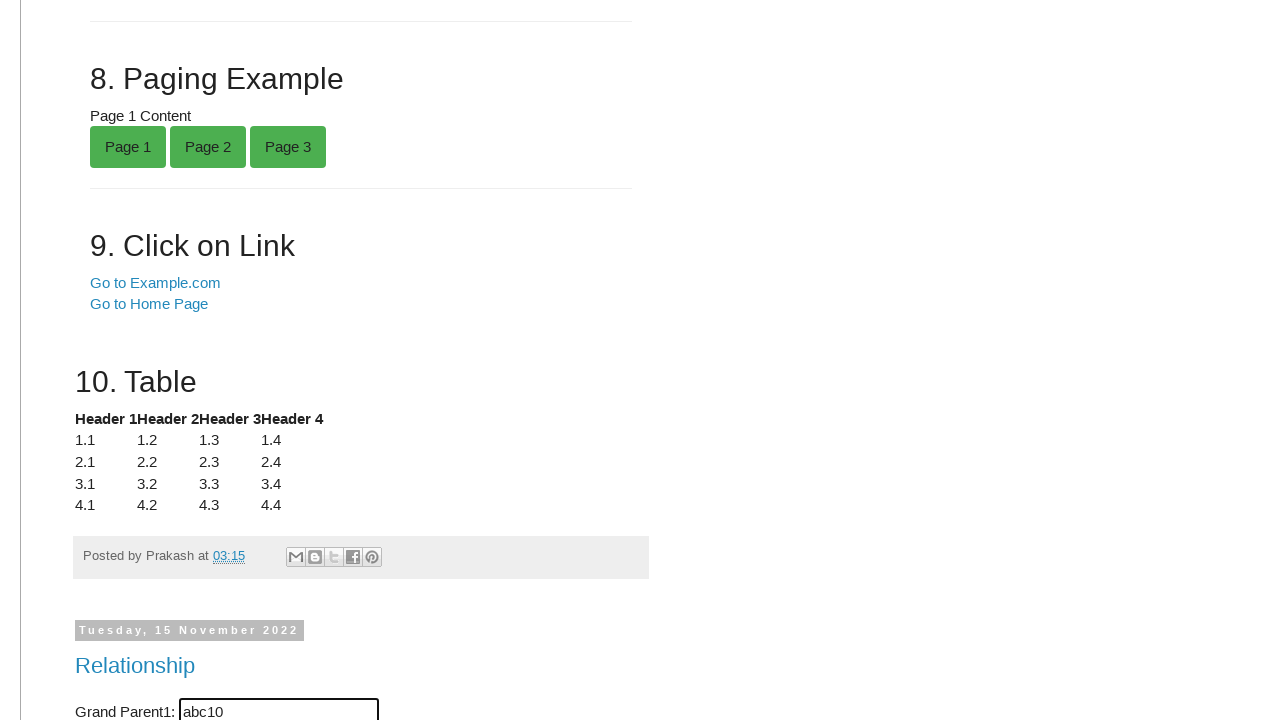

Filled parent input field with 'abc20' on input[name='parent1']
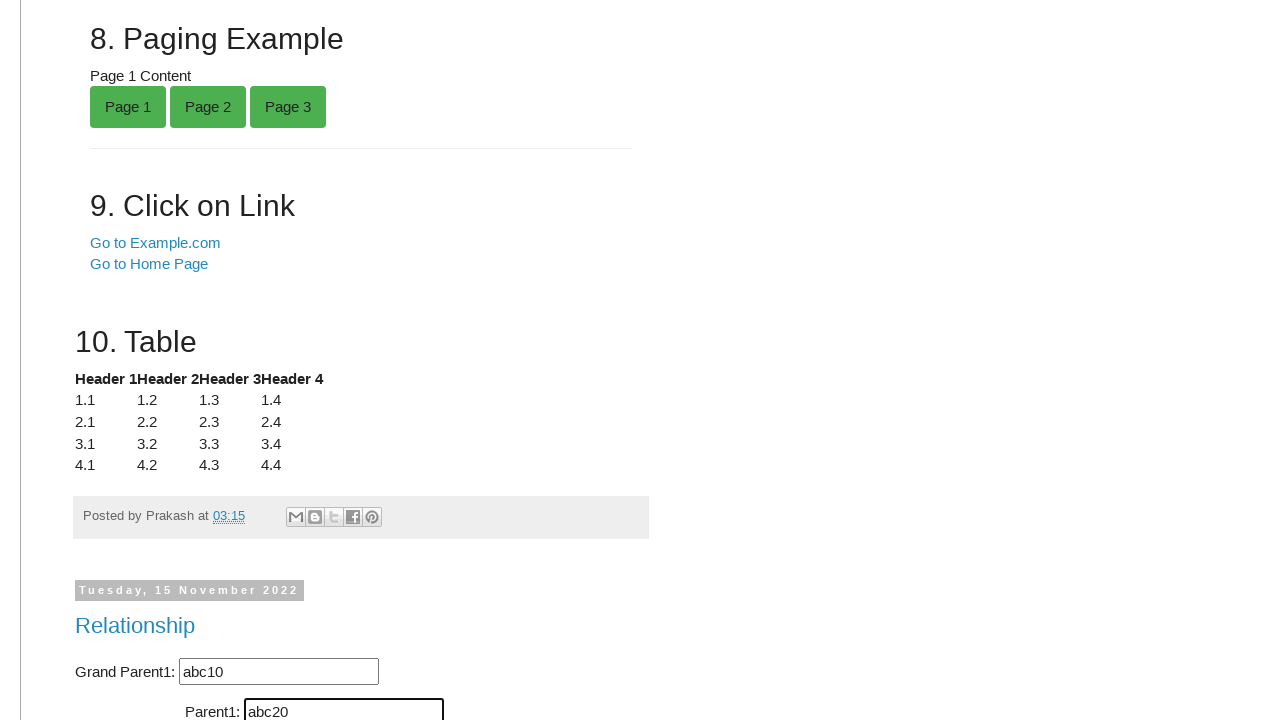

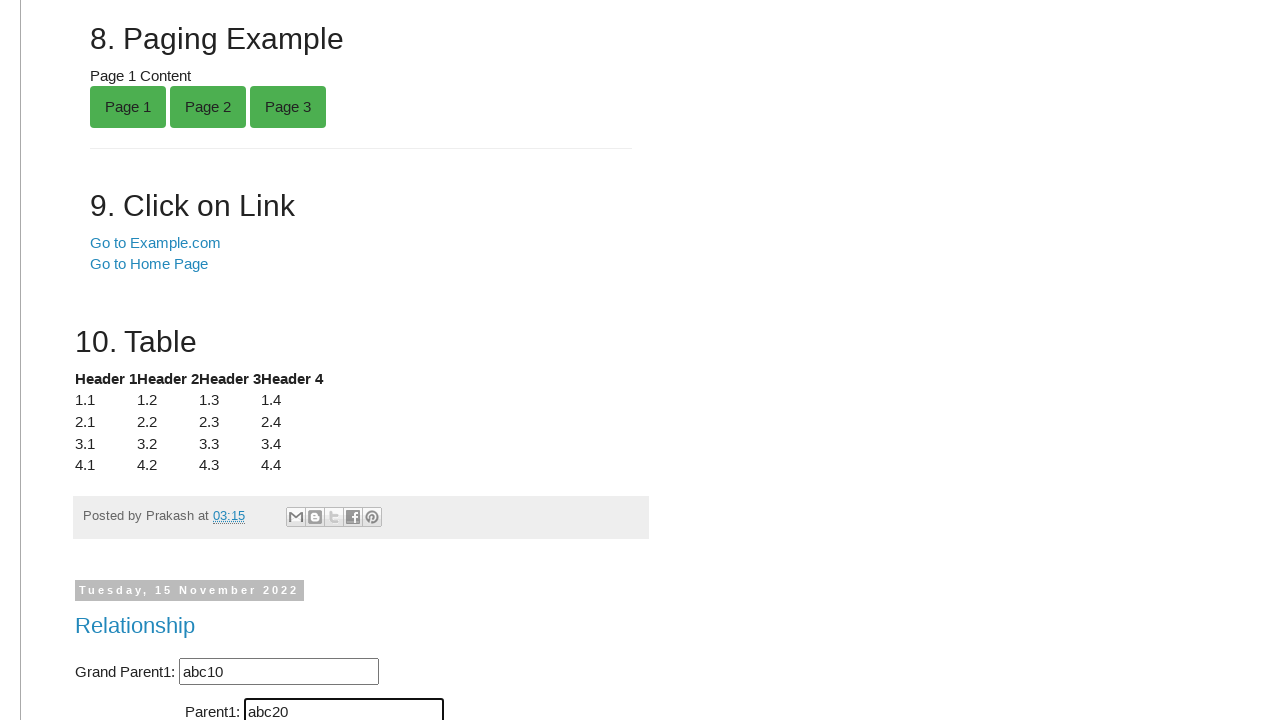